Tests navigation through all links on the mortgage calculator page by clicking each link and navigating back

Starting URL: https://www.calculator.net/mortgage-payoff-calculator.html

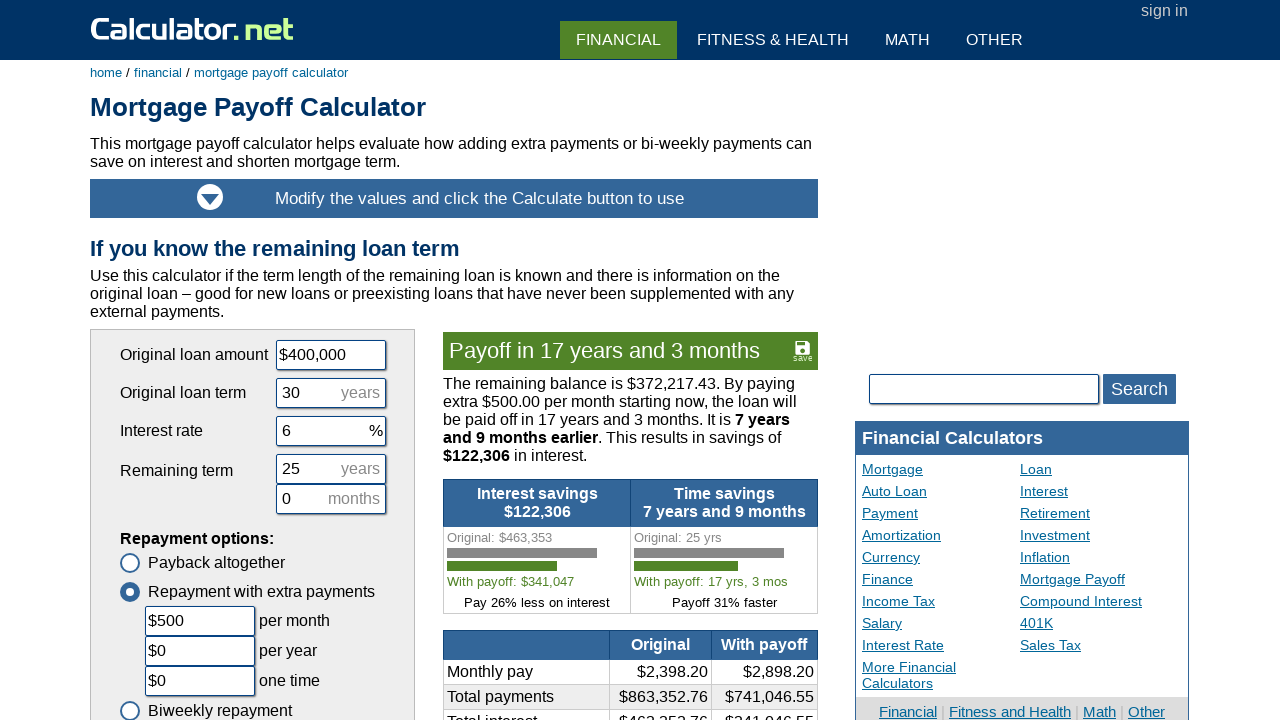

Retrieved all links from the mortgage calculator page
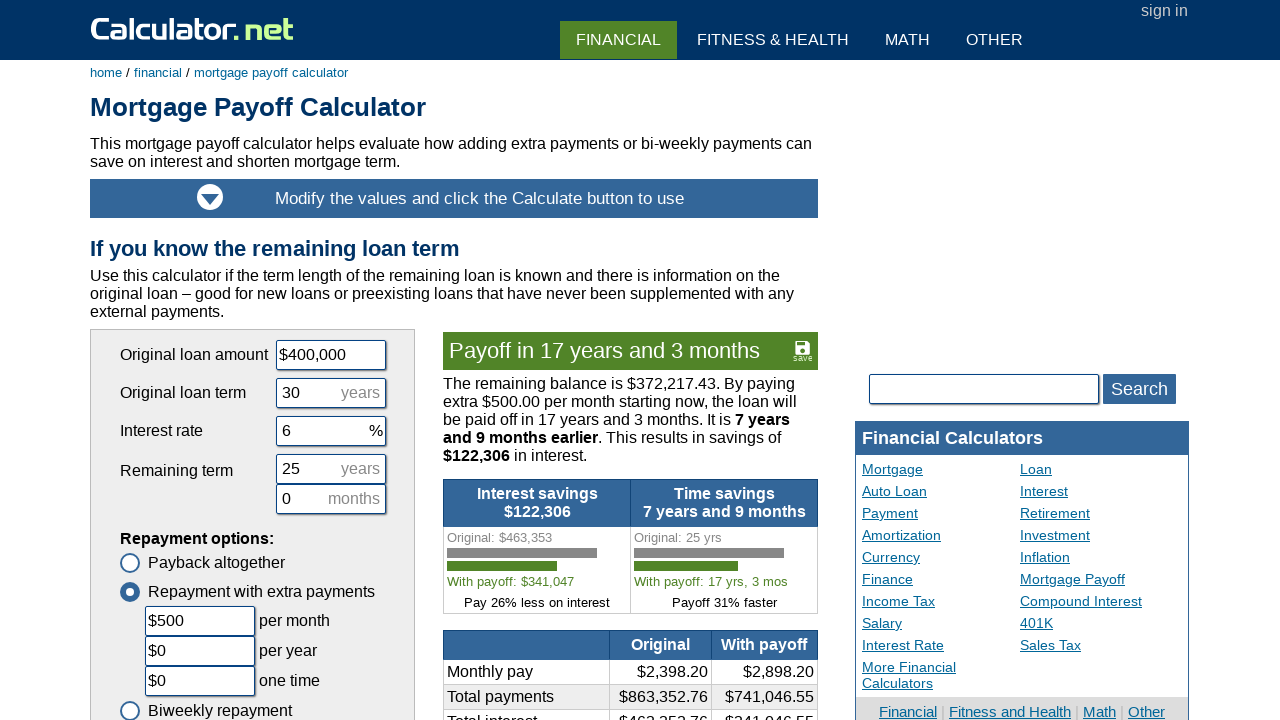

Extracted 42 valid link hrefs from the page
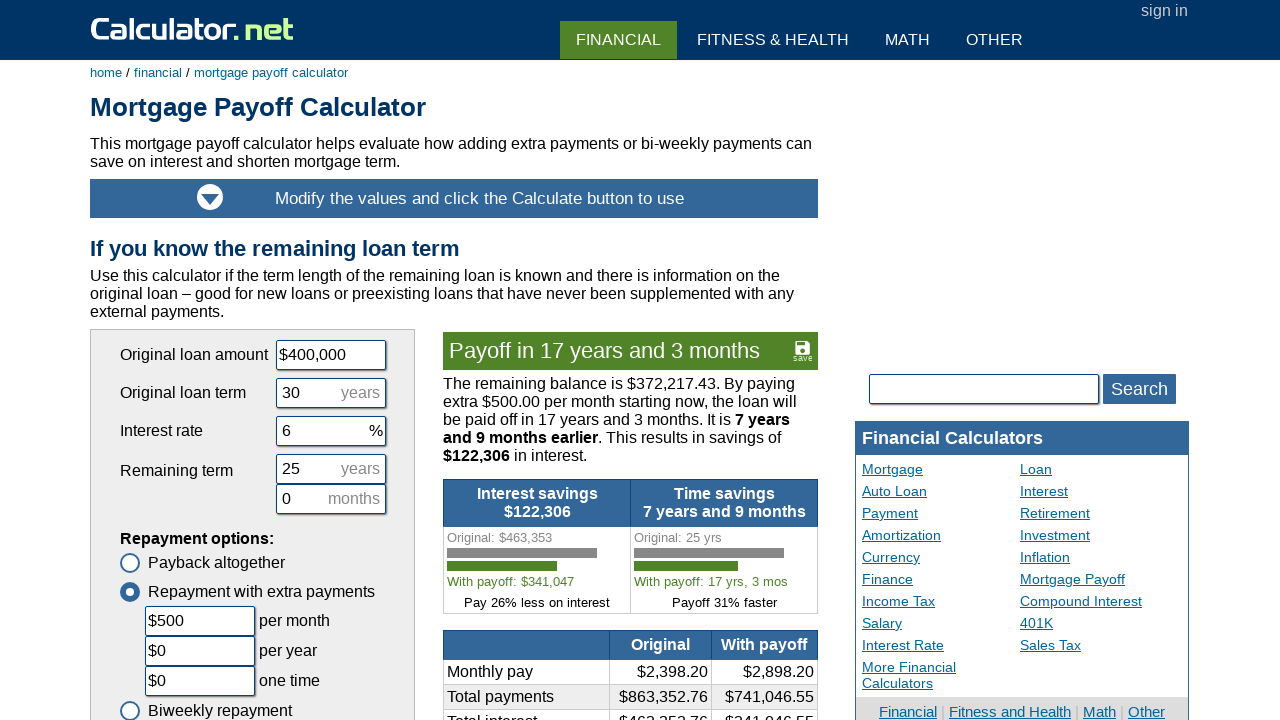

Clicked link 1: / at (194, 29) on a[href="/"]
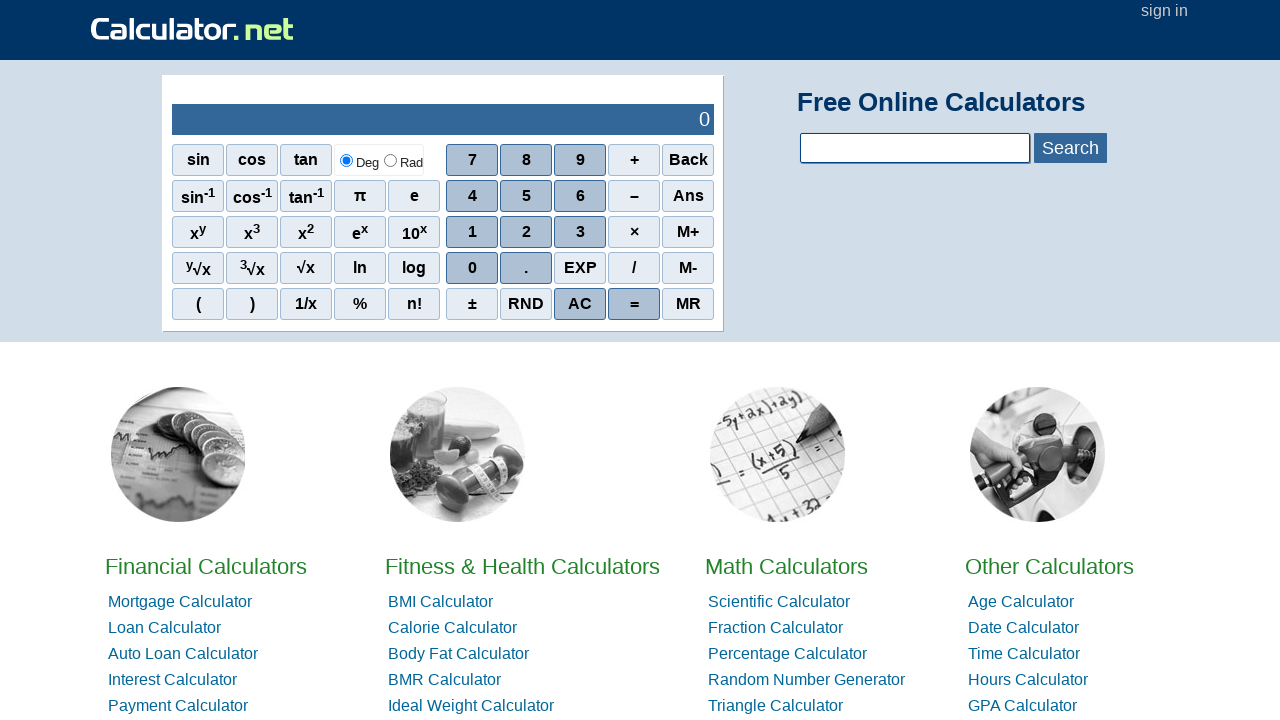

Waited for page load after clicking link 1
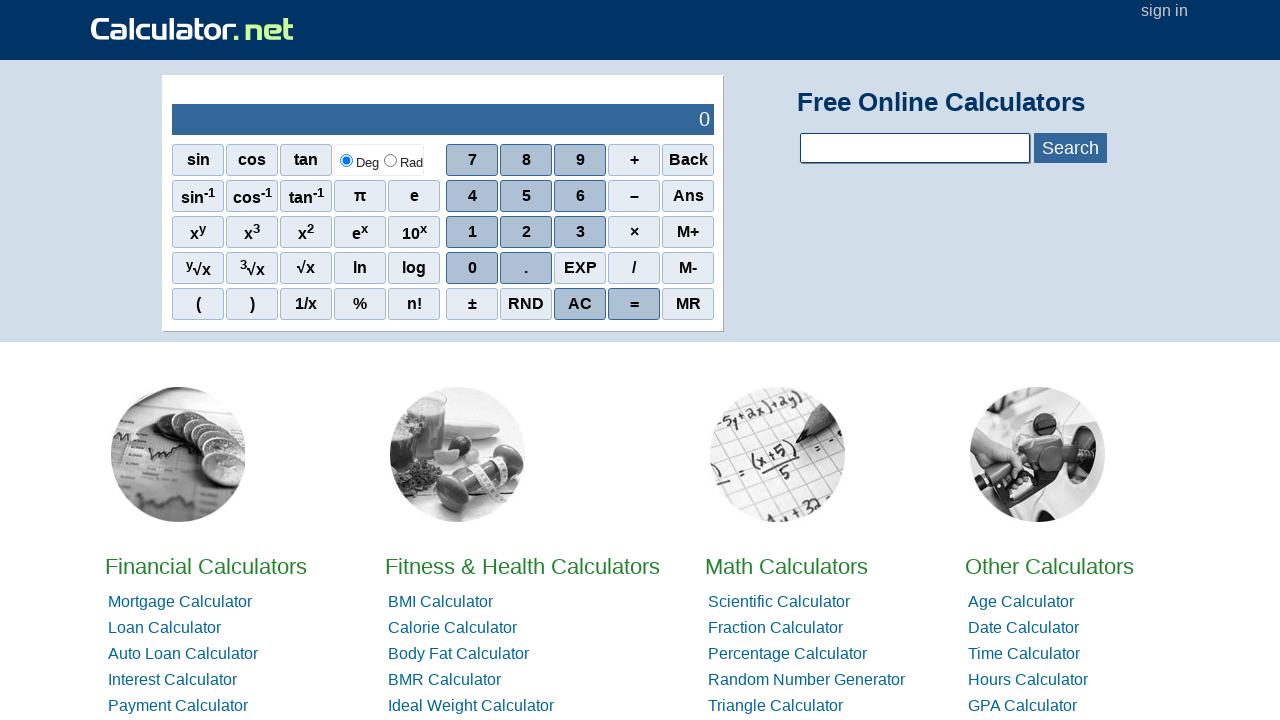

Navigated back to mortgage calculator page from link 1
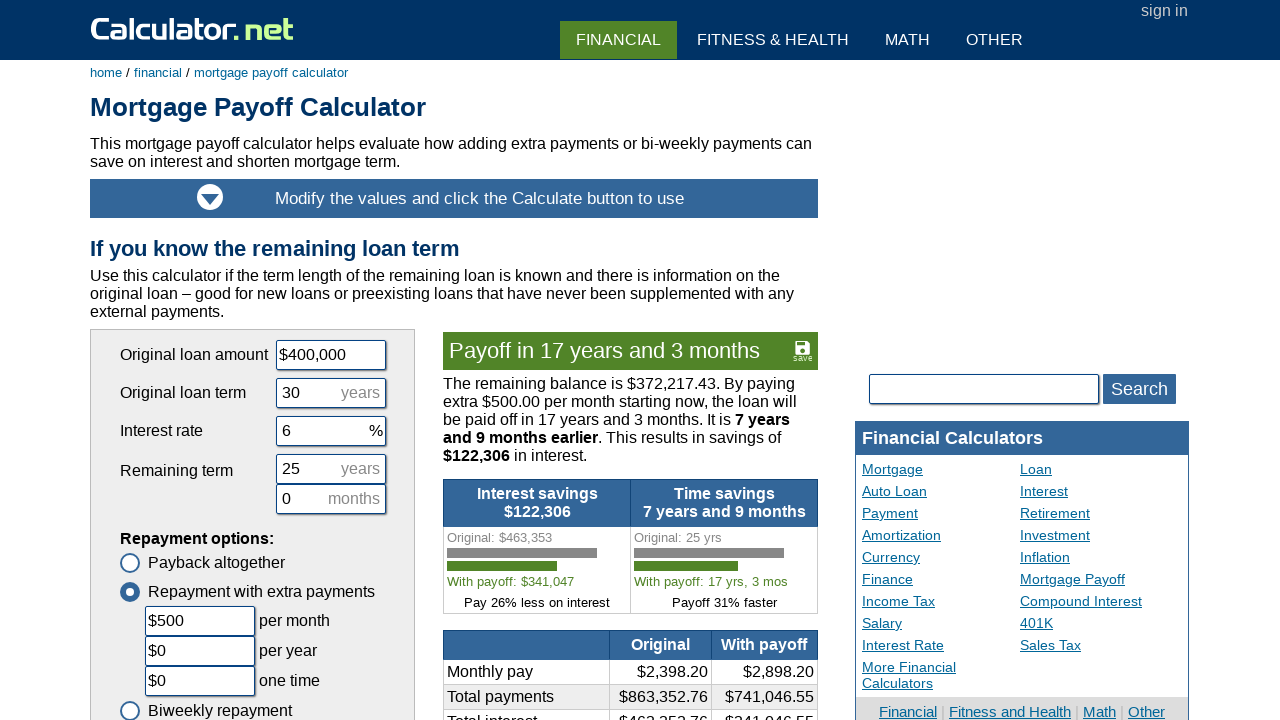

Waited for mortgage calculator page to reload
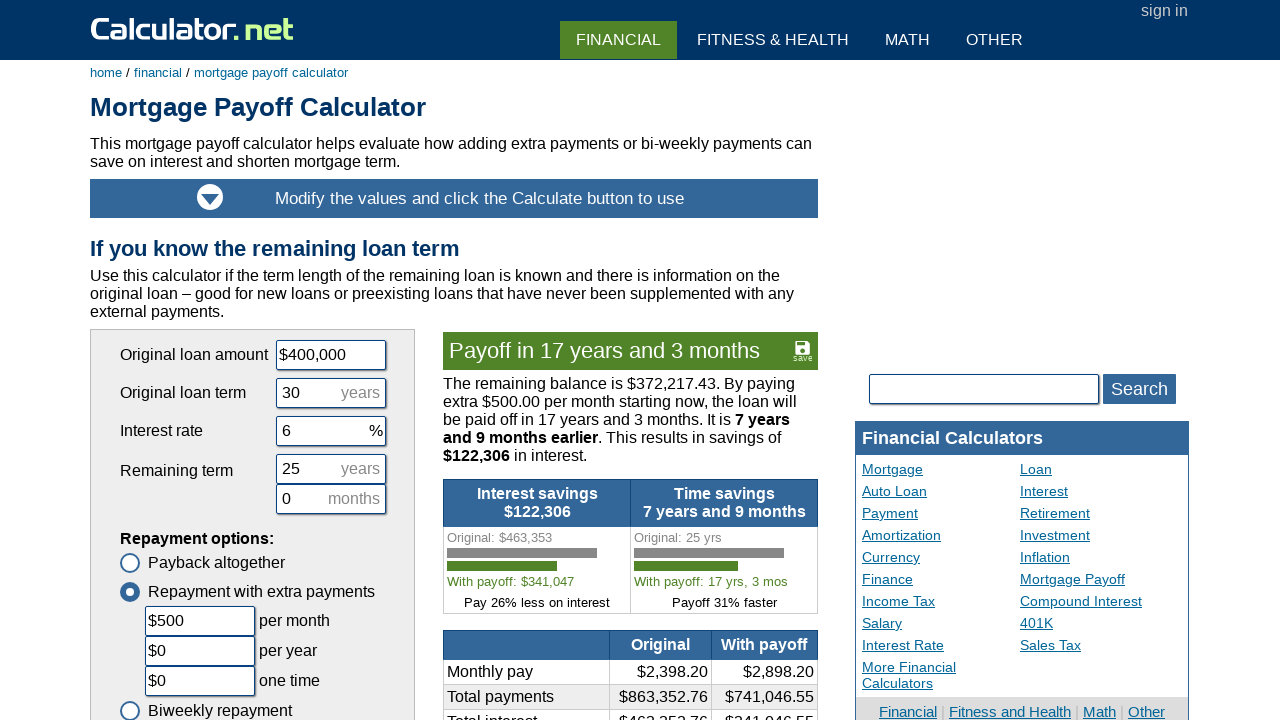

Clicked link 2: /my-account/sign-in.php at (1164, 10) on a[href="/my-account/sign-in.php"]
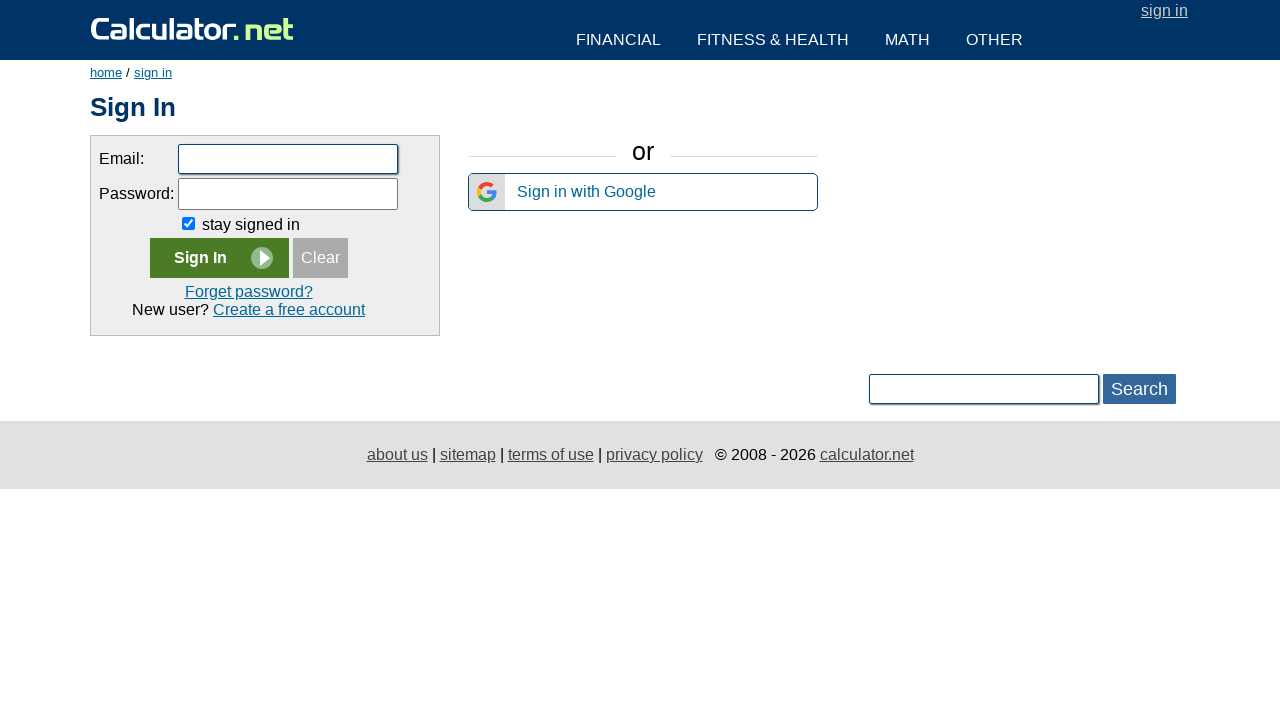

Waited for page load after clicking link 2
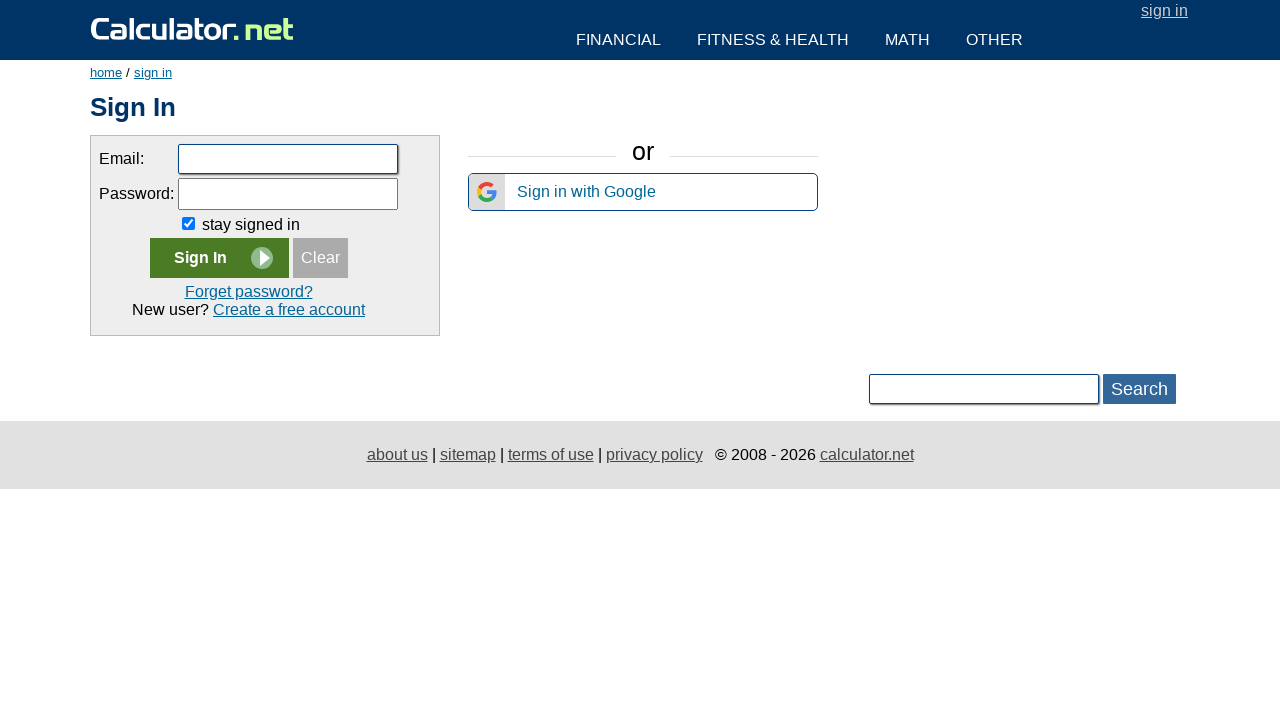

Navigated back to mortgage calculator page from link 2
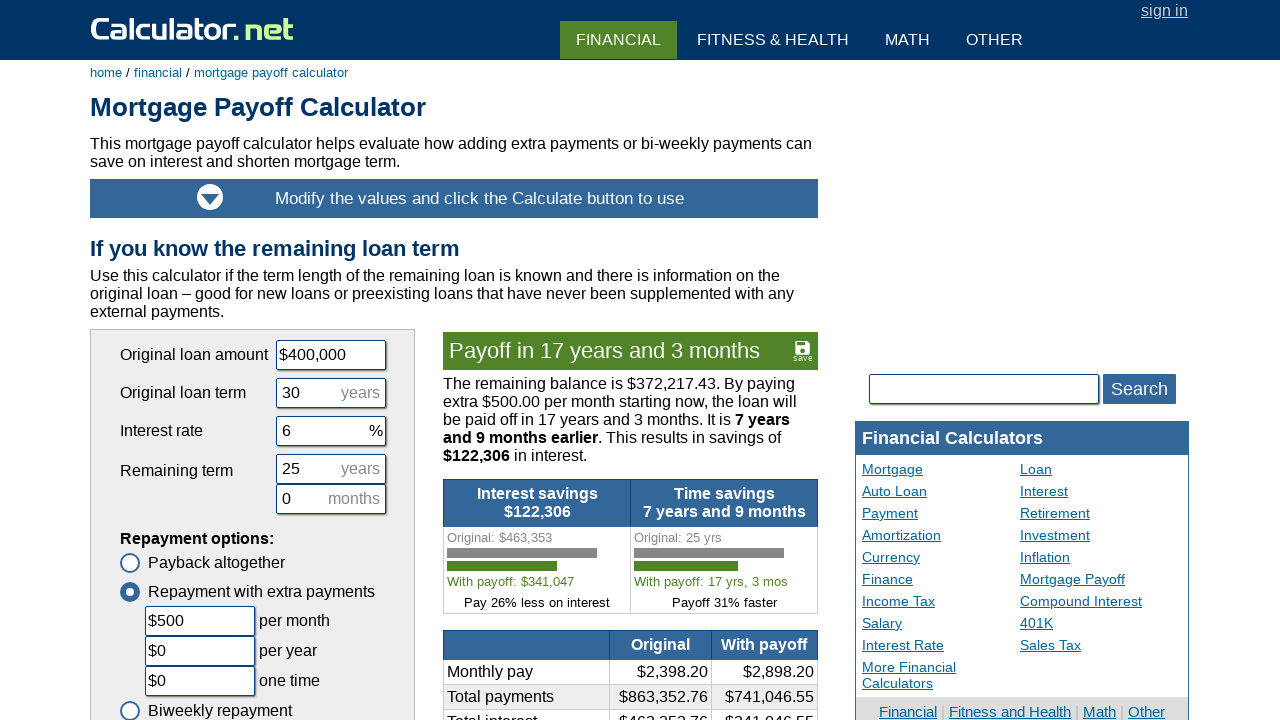

Waited for mortgage calculator page to reload
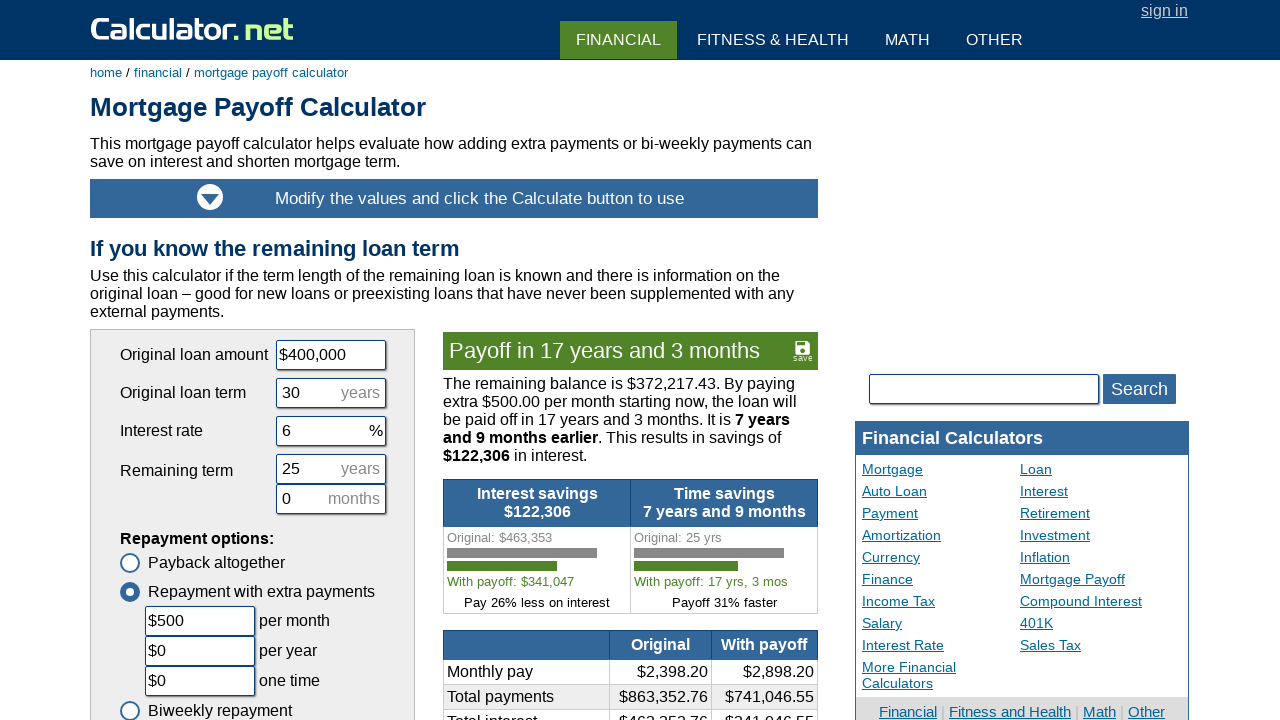

Clicked link 3: / at (194, 29) on a[href="/"]
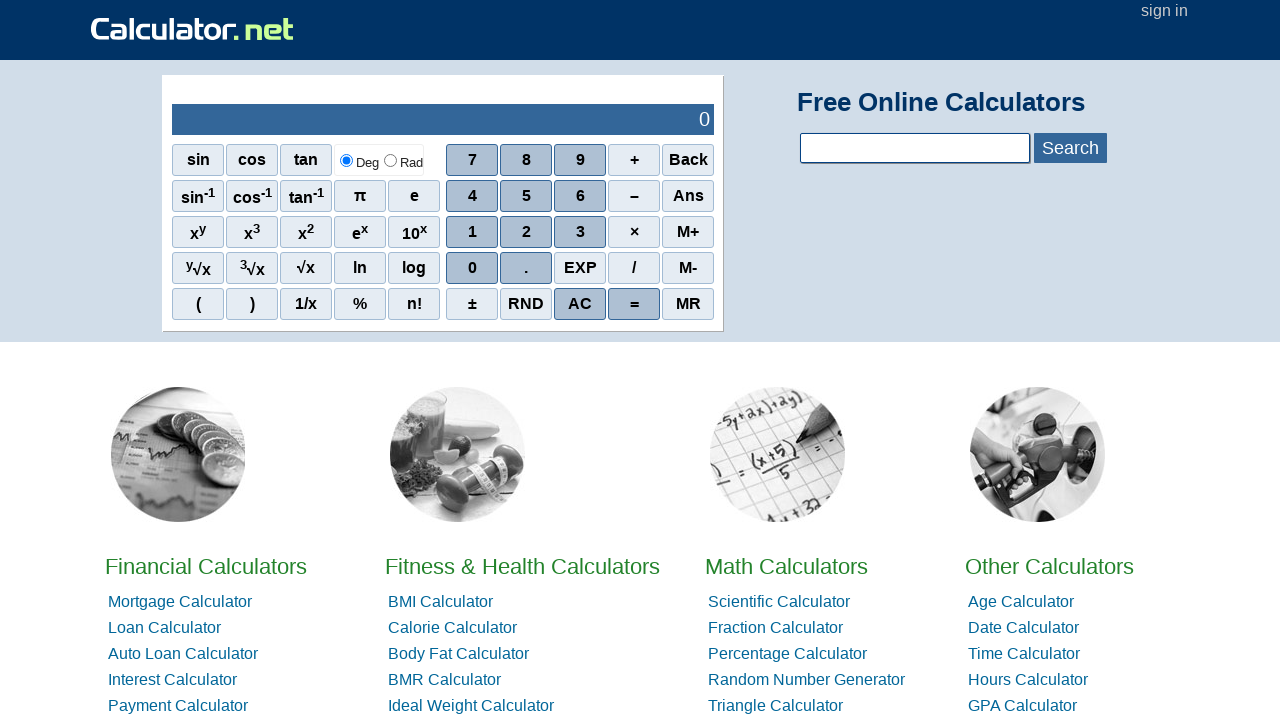

Waited for page load after clicking link 3
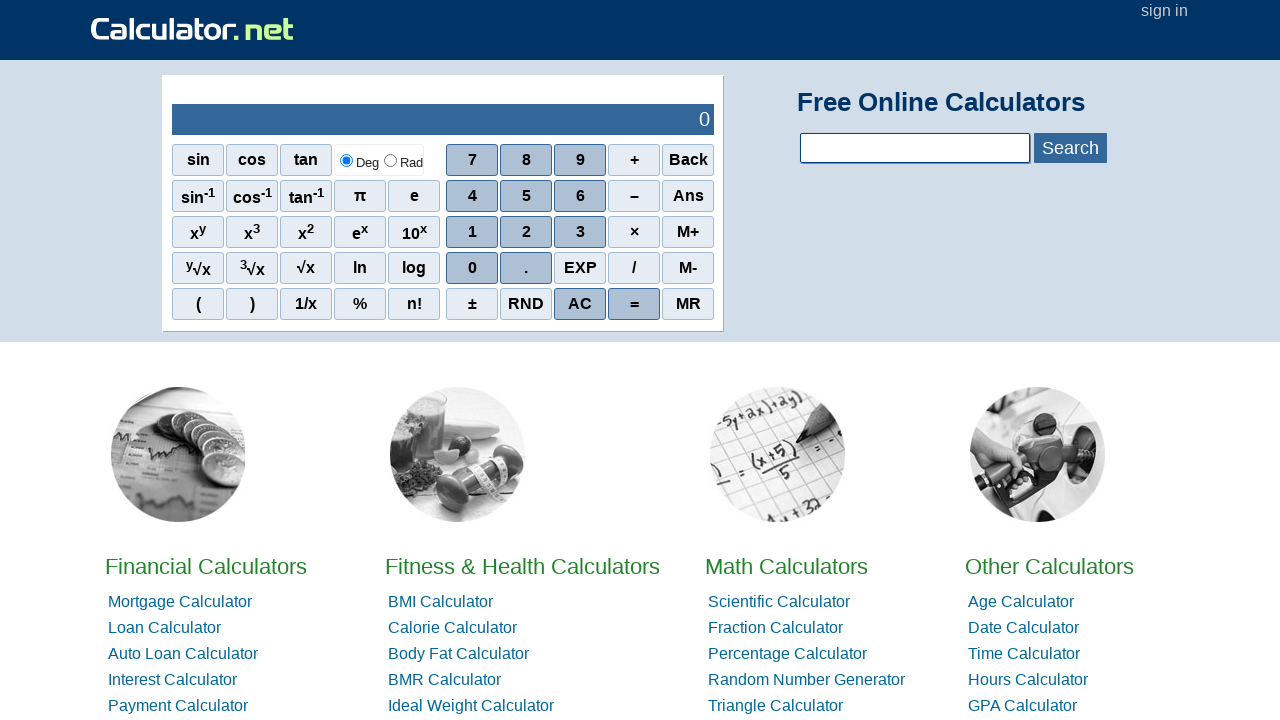

Navigated back to mortgage calculator page from link 3
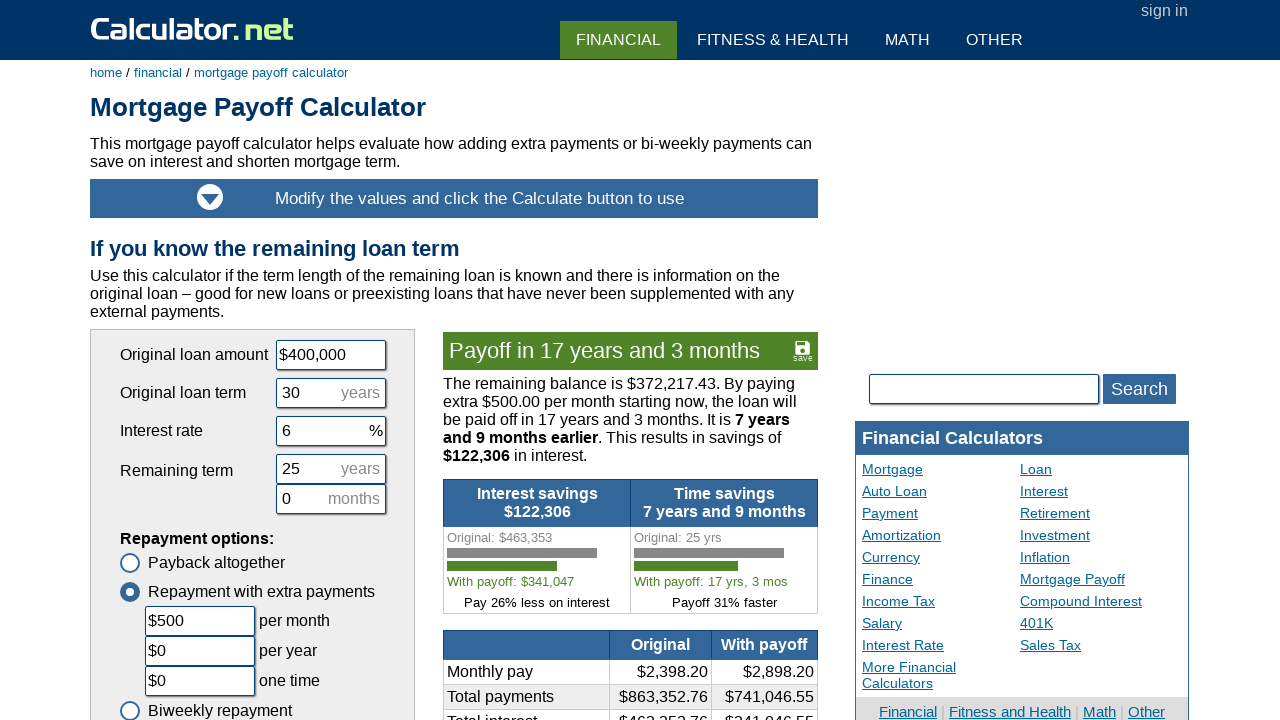

Waited for mortgage calculator page to reload
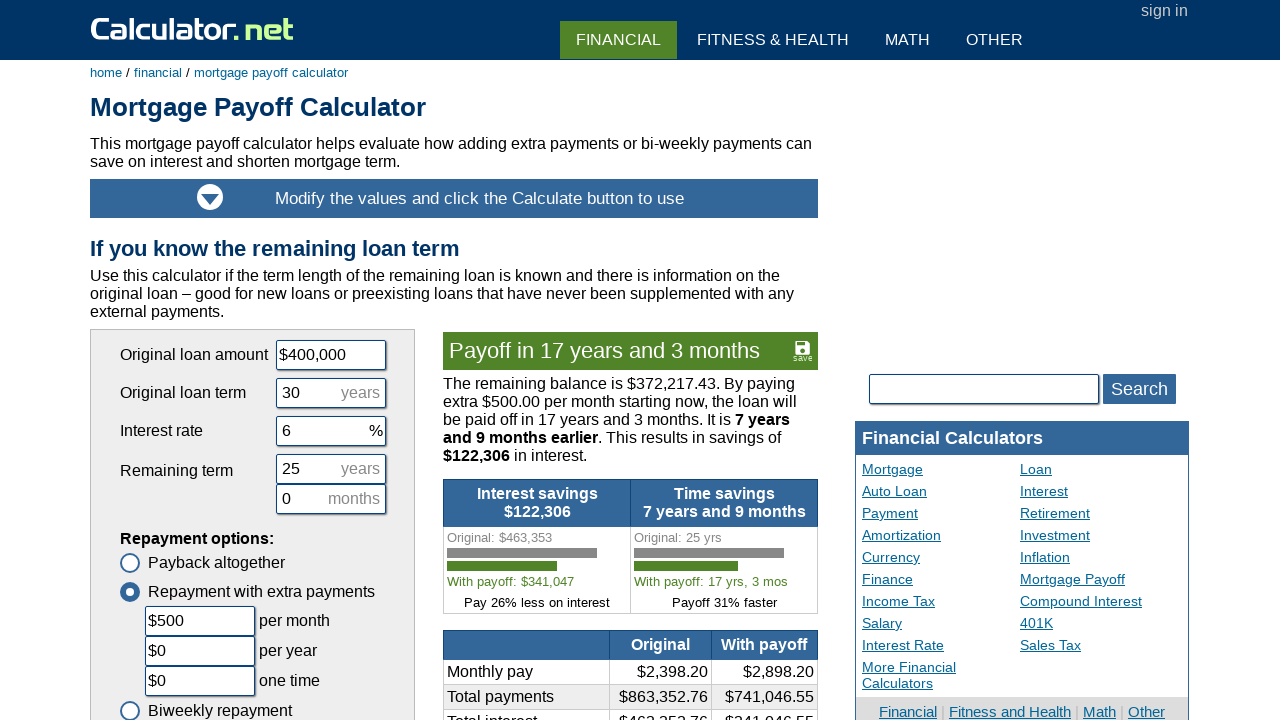

Clicked link 4: /financial-calculator.html at (158, 72) on a[href="/financial-calculator.html"]
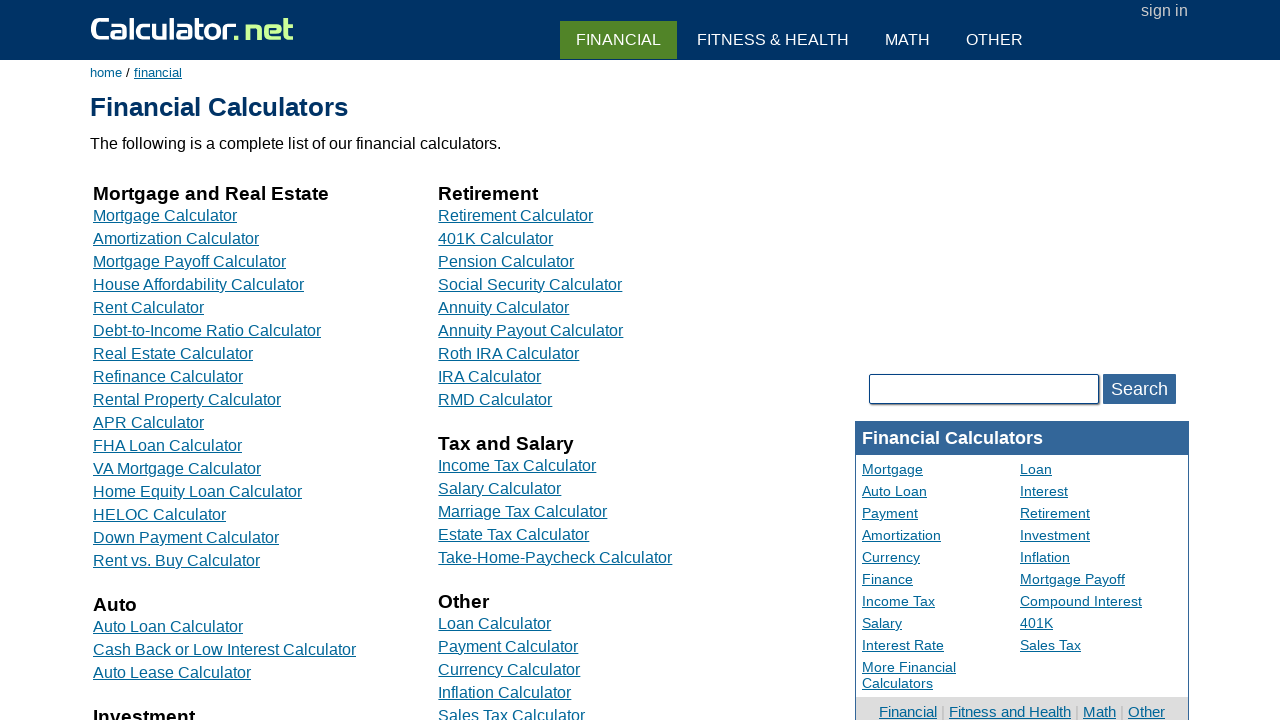

Waited for page load after clicking link 4
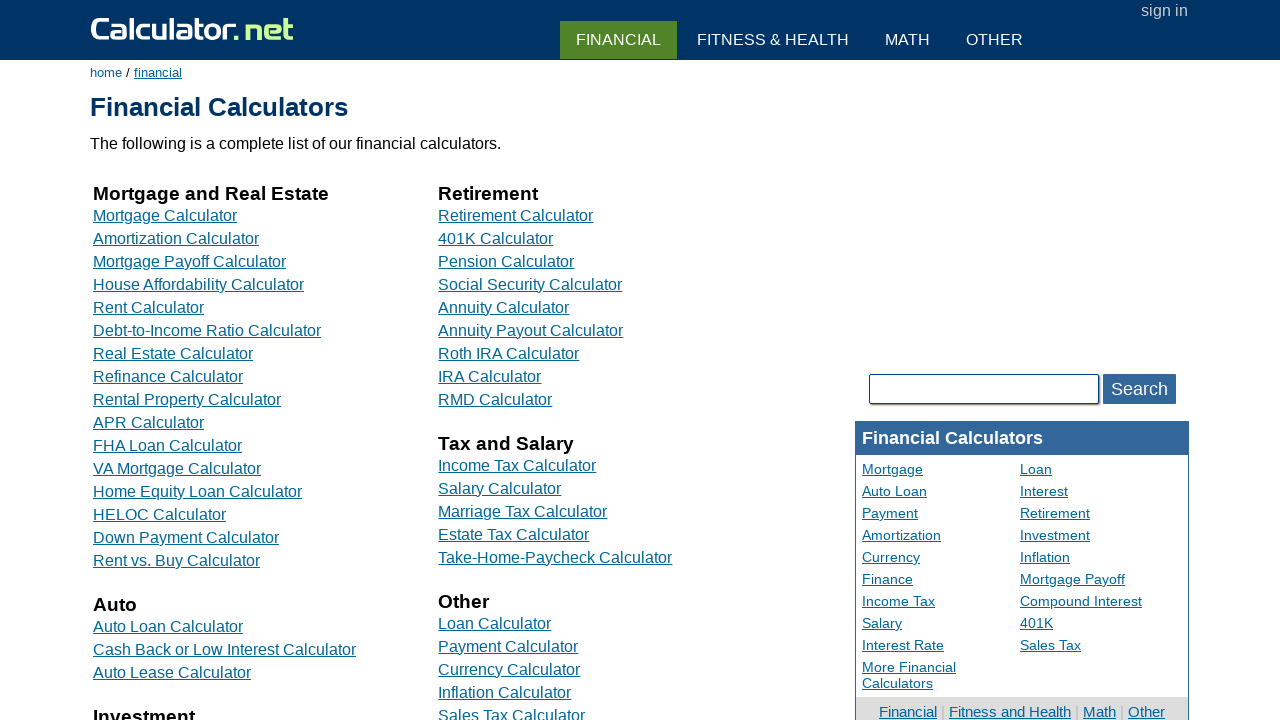

Navigated back to mortgage calculator page from link 4
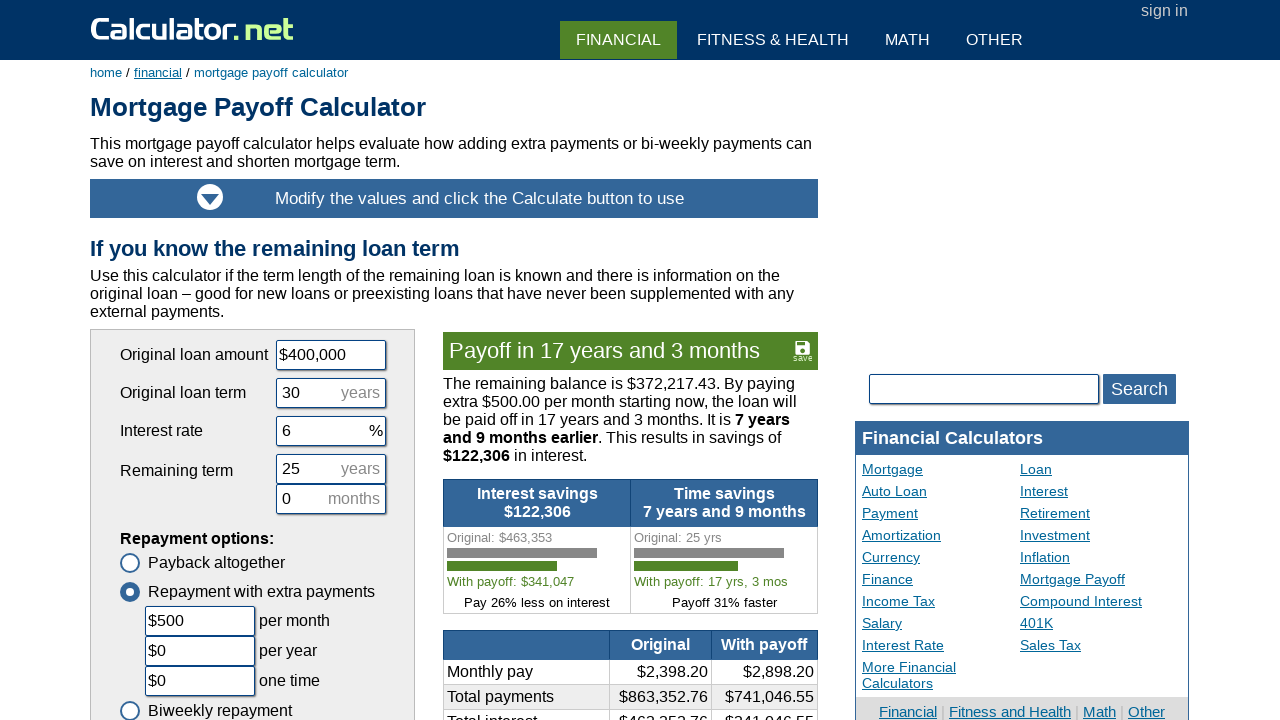

Waited for mortgage calculator page to reload
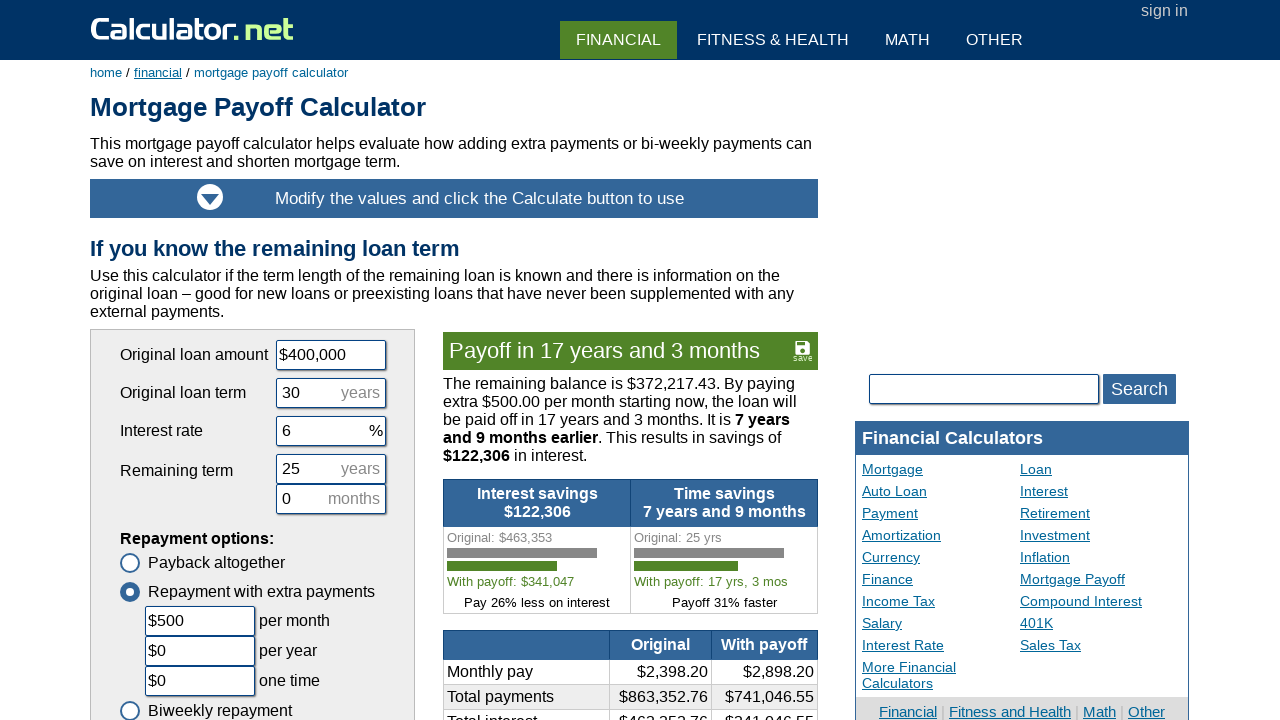

Clicked link 5: /mortgage-payoff-calculator.html at (271, 72) on a[href="/mortgage-payoff-calculator.html"]
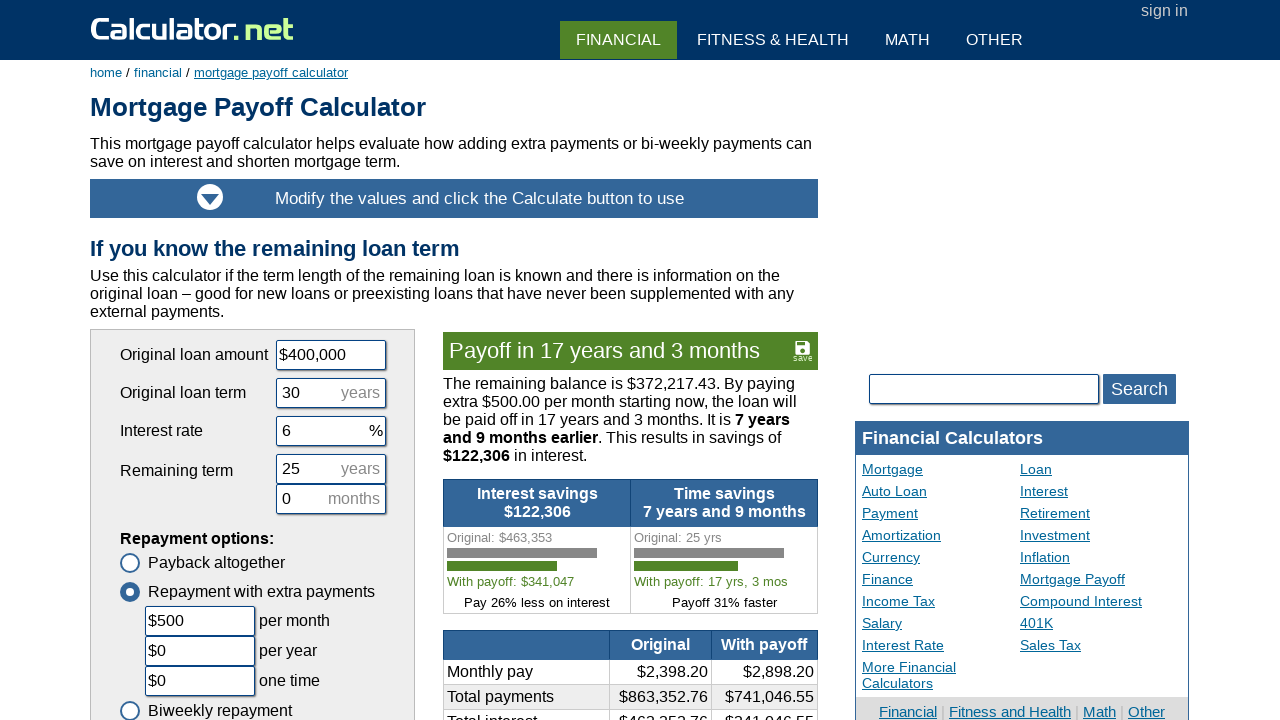

Waited for page load after clicking link 5
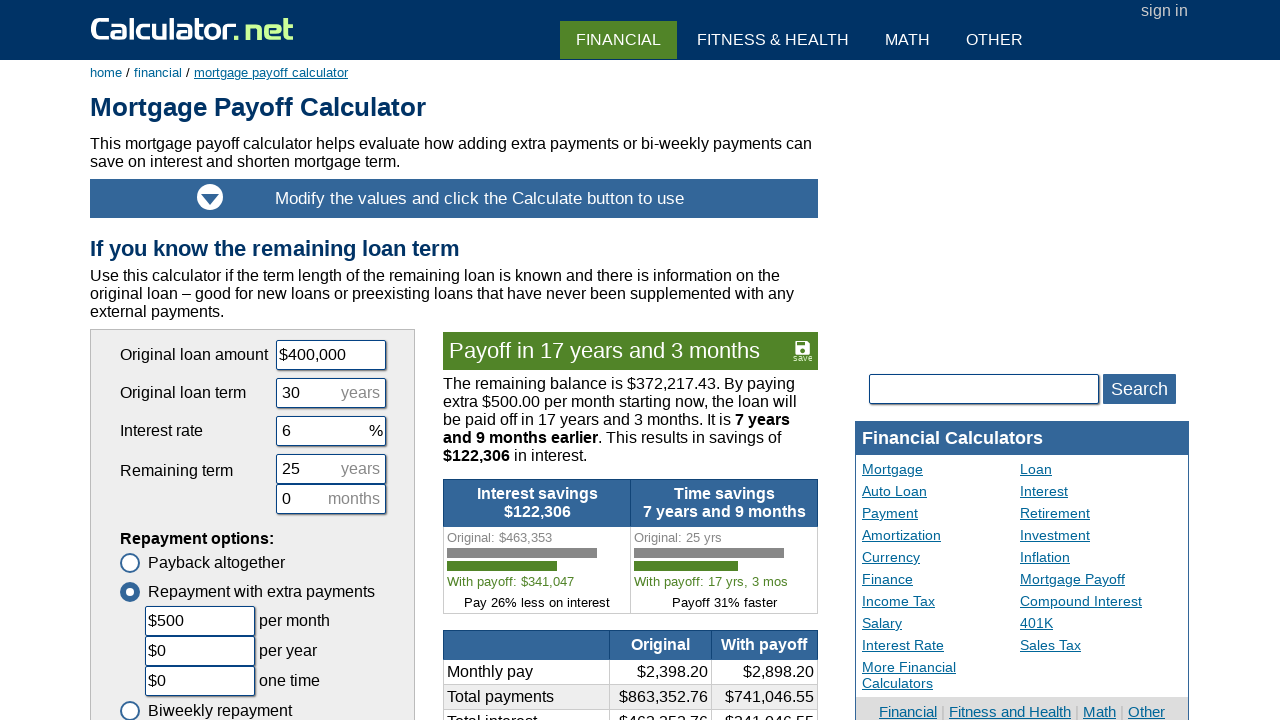

Navigated back to mortgage calculator page from link 5
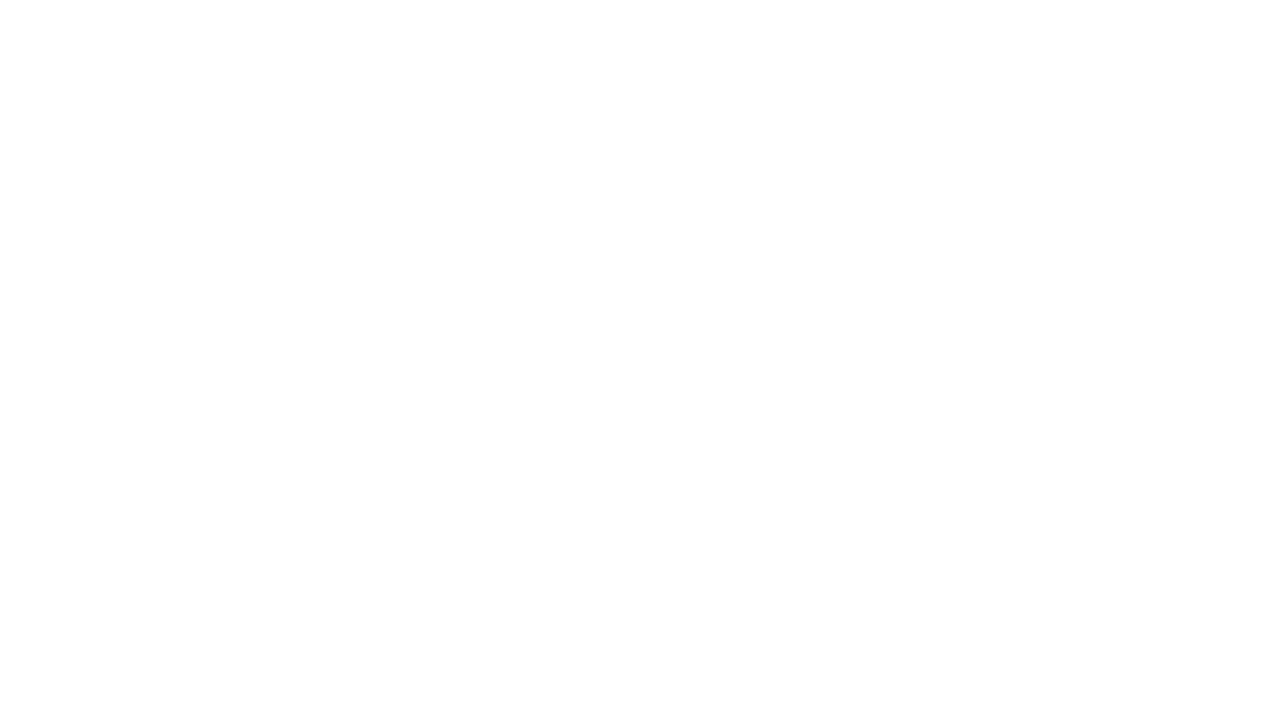

Waited for mortgage calculator page to reload
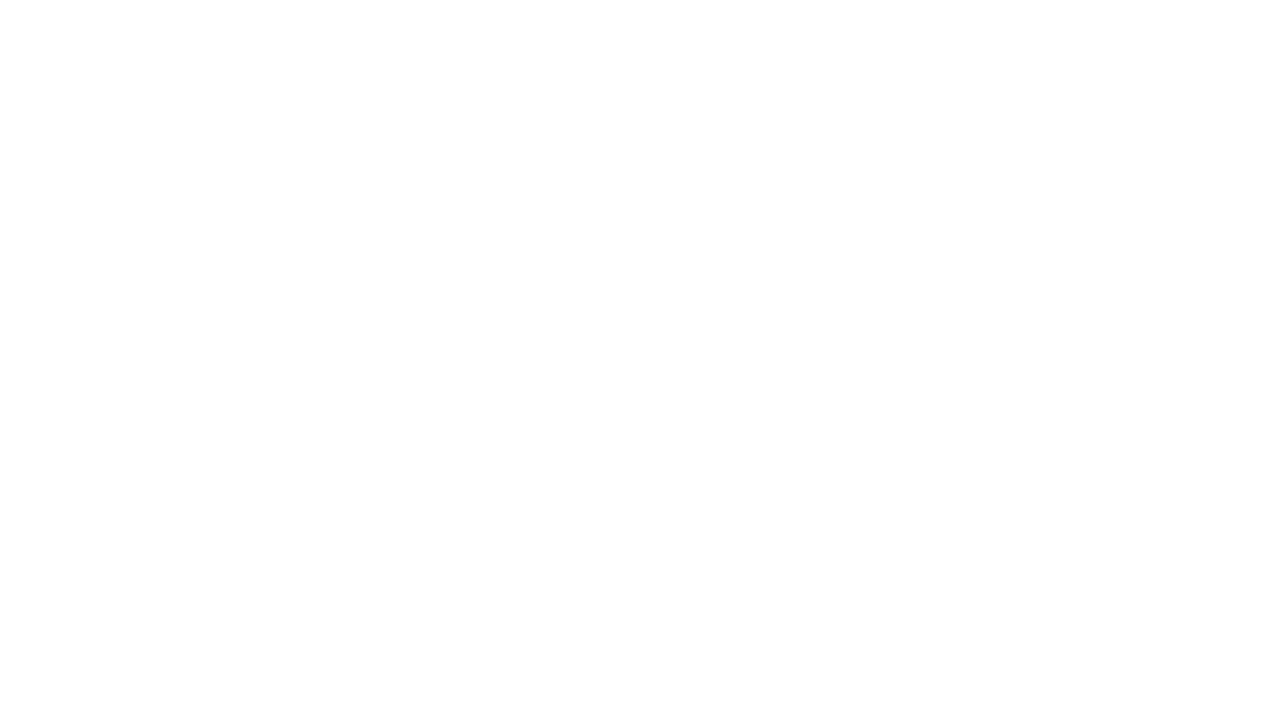

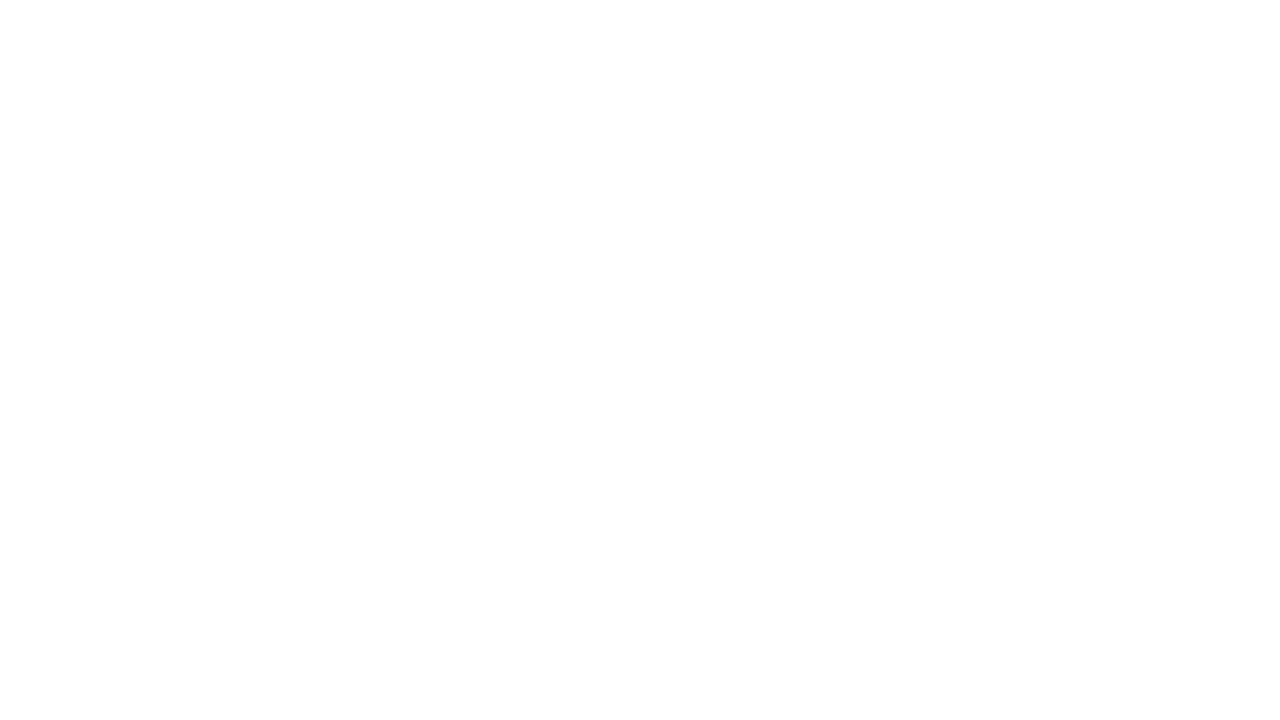